Tests table interaction by navigating to a tables page, reading table structure (columns and rows), and clicking on a column header to sort the table

Starting URL: https://training-support.net/webelements/tables

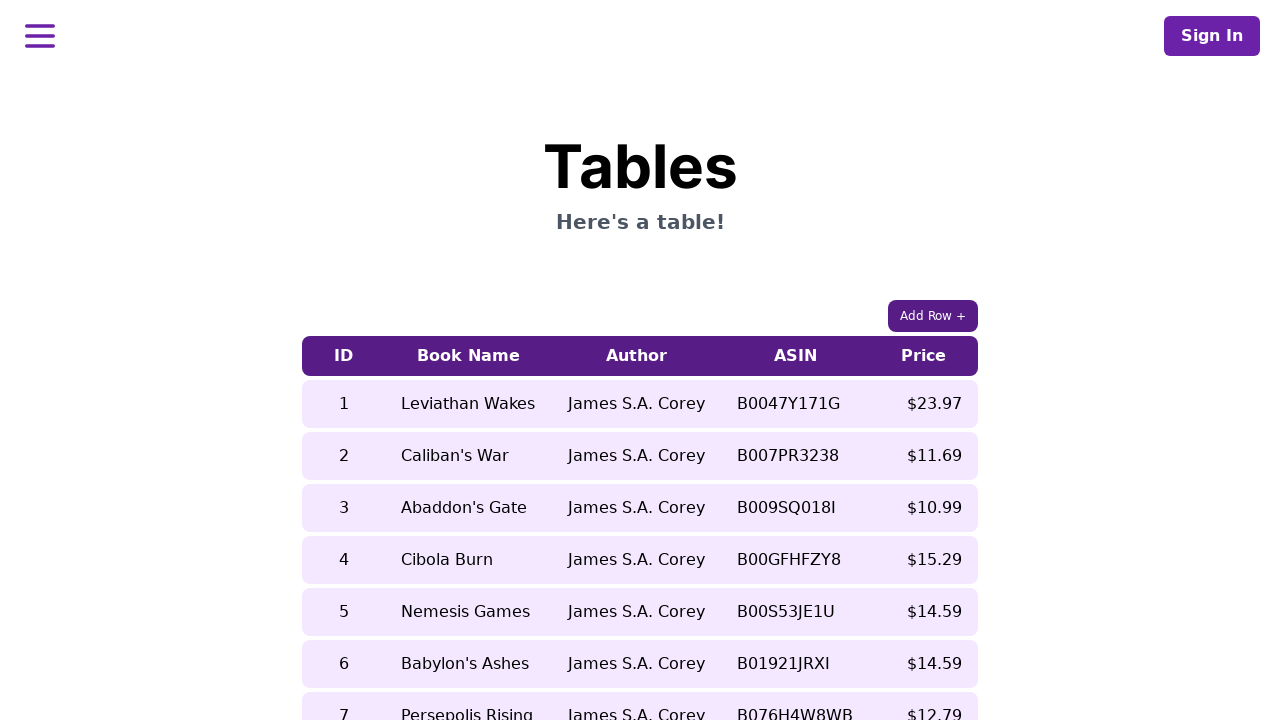

Waited for table to load
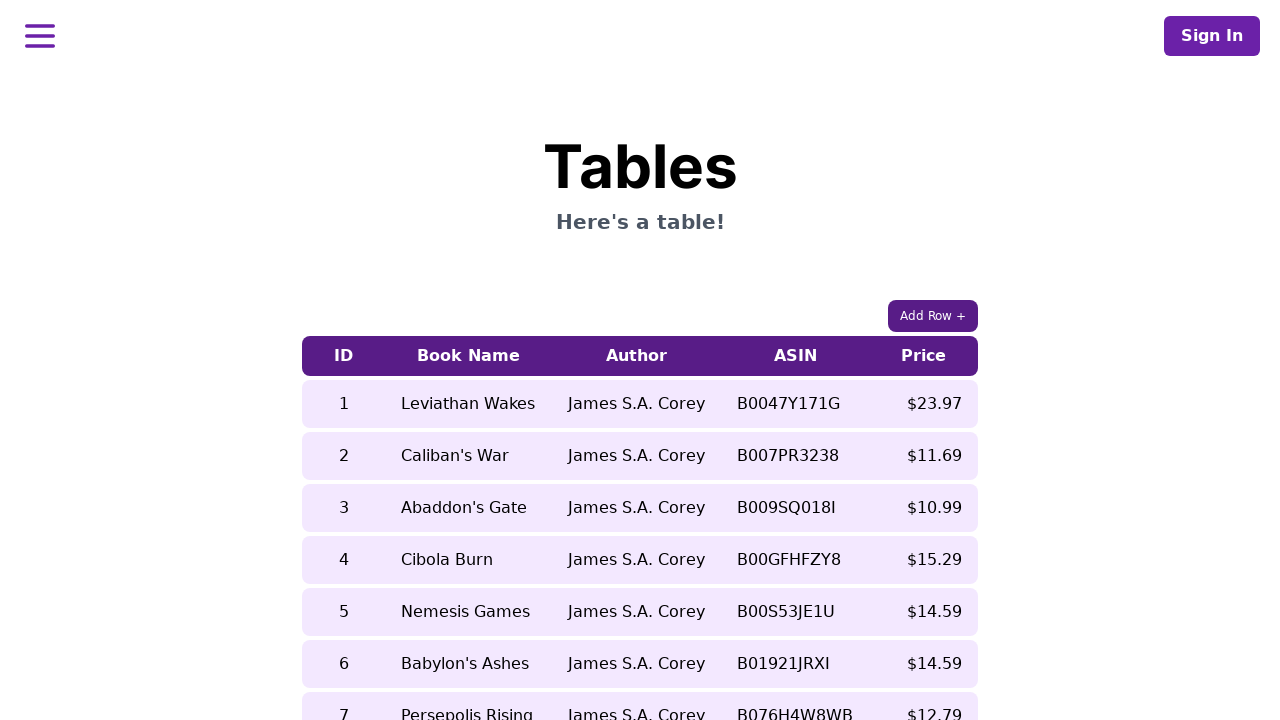

Located book name in 5th row before sorting
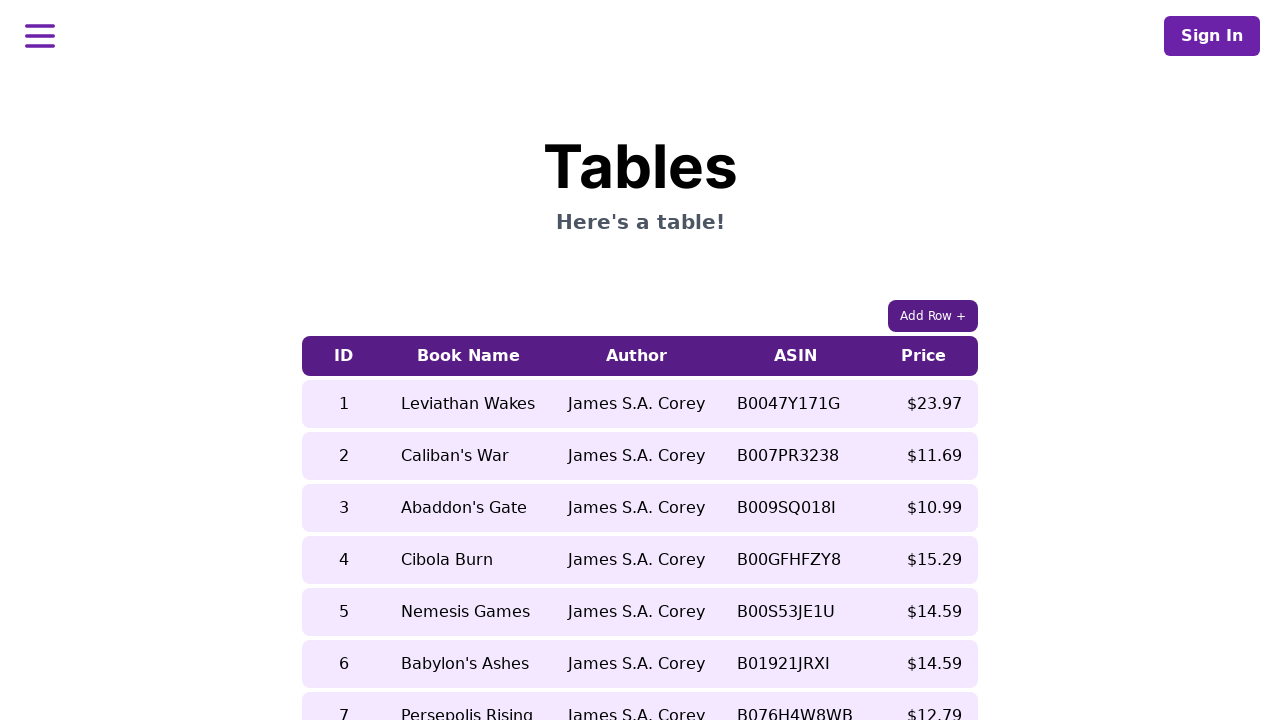

Retrieved book name before sorting: Nemesis Games
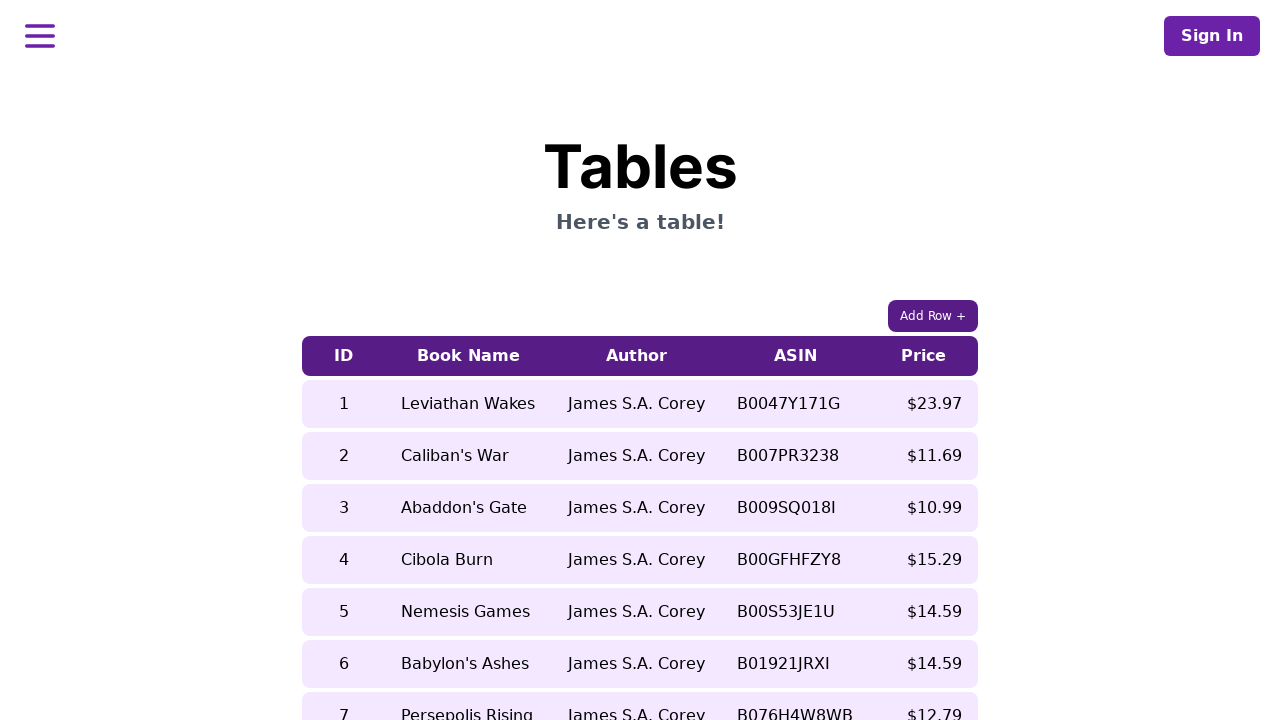

Clicked 5th column header to sort table at (924, 356) on xpath=//table[contains(@class, 'table-auto')]/thead/tr/th[5]
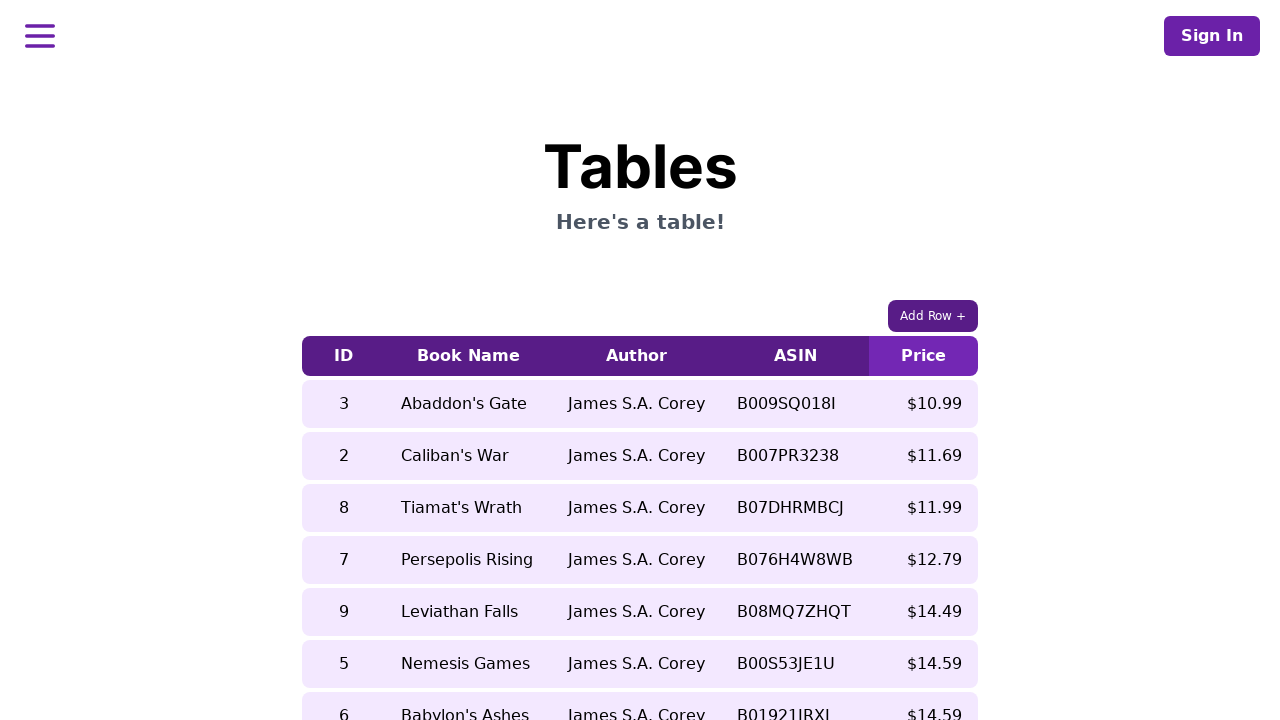

Waited 500ms for table to update after sorting
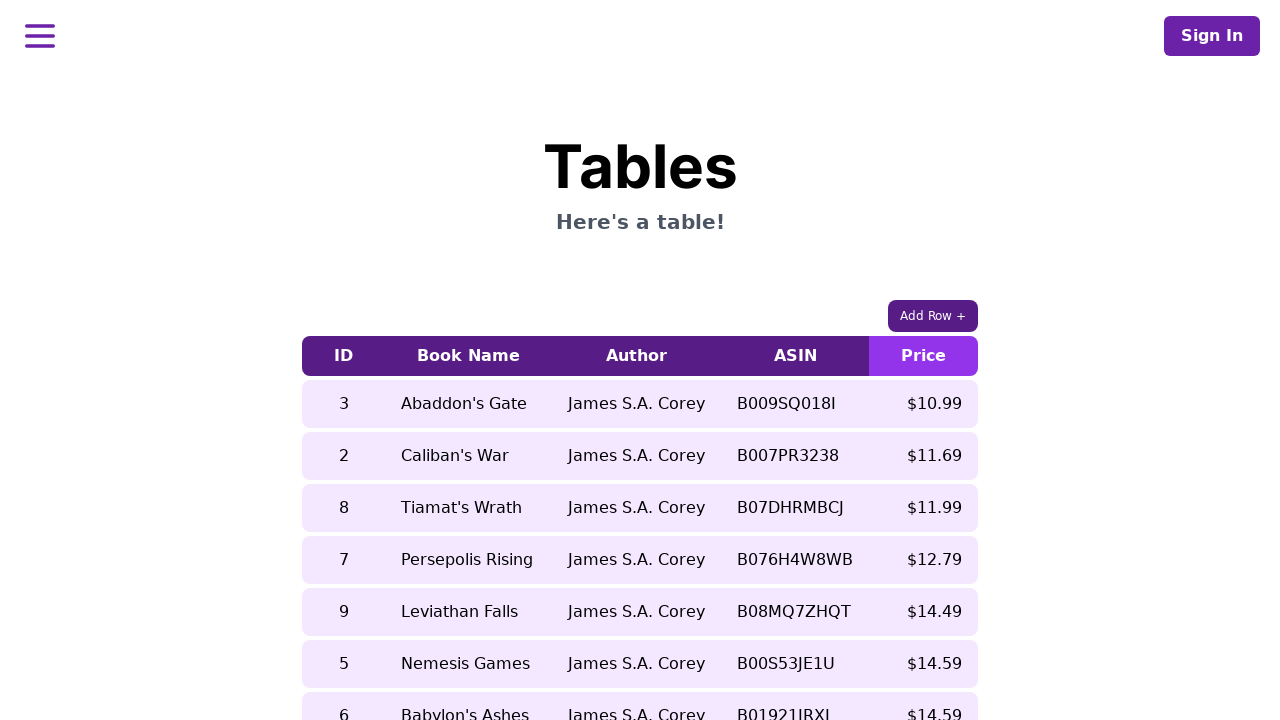

Located book name in 5th row after sorting
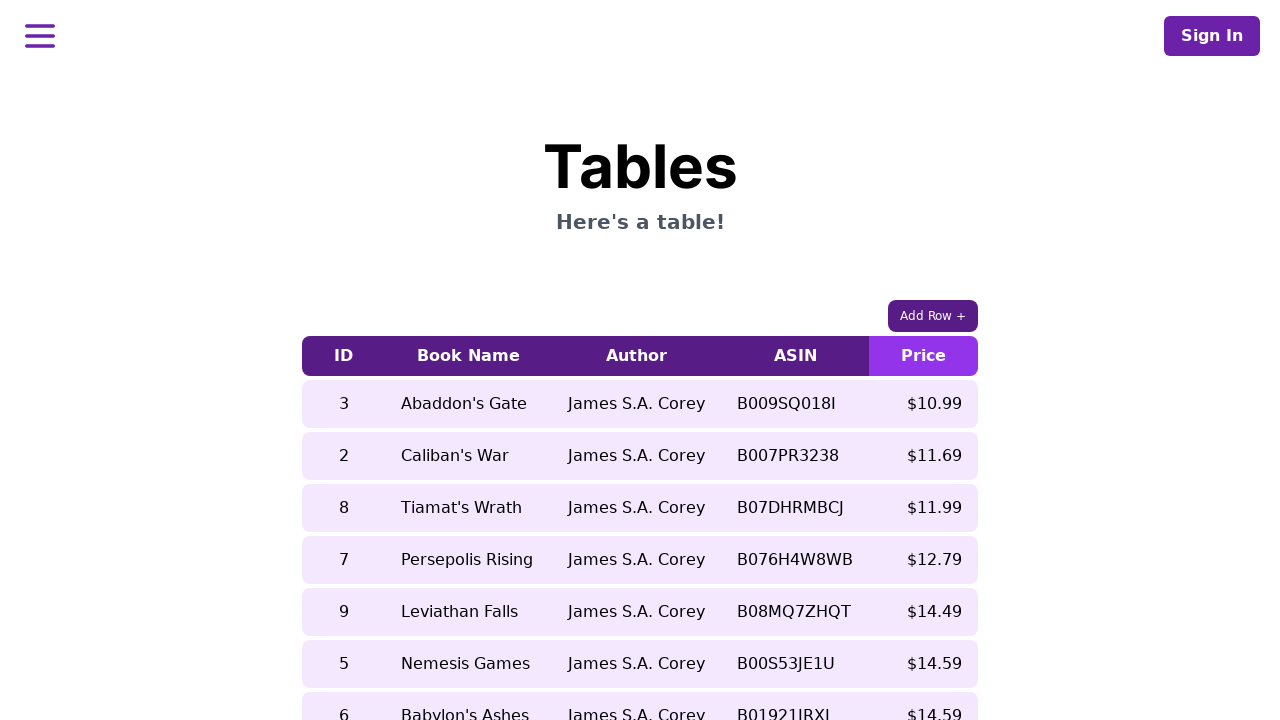

Retrieved book name after sorting: Leviathan Falls
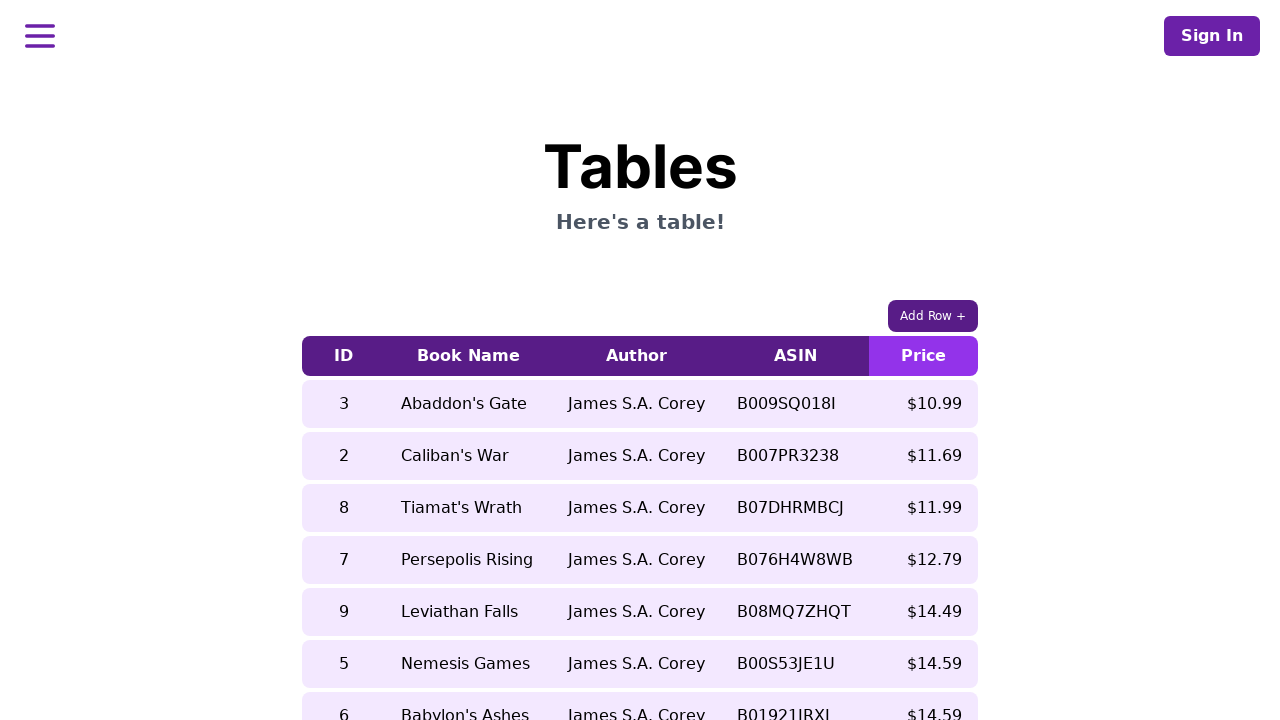

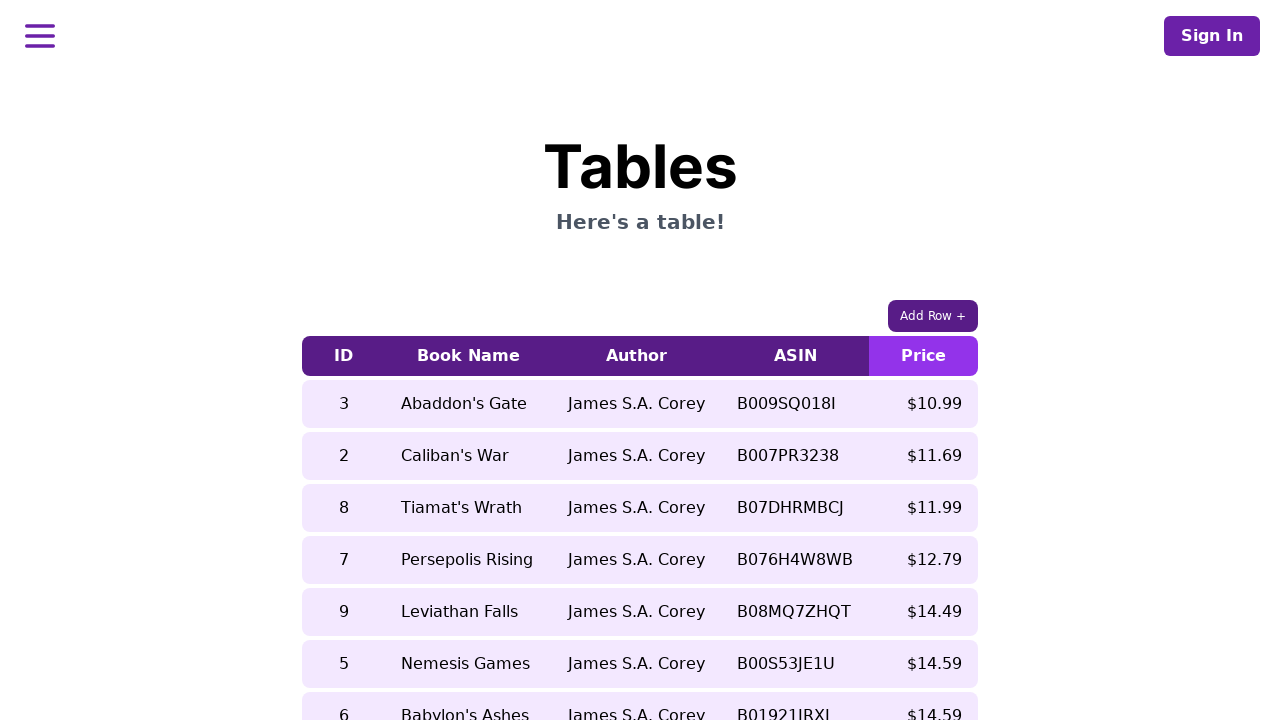